Tests jQuery UI drag and drop functionality by dragging an element and verifying the drop target is displayed

Starting URL: https://jqueryui.com/droppable/

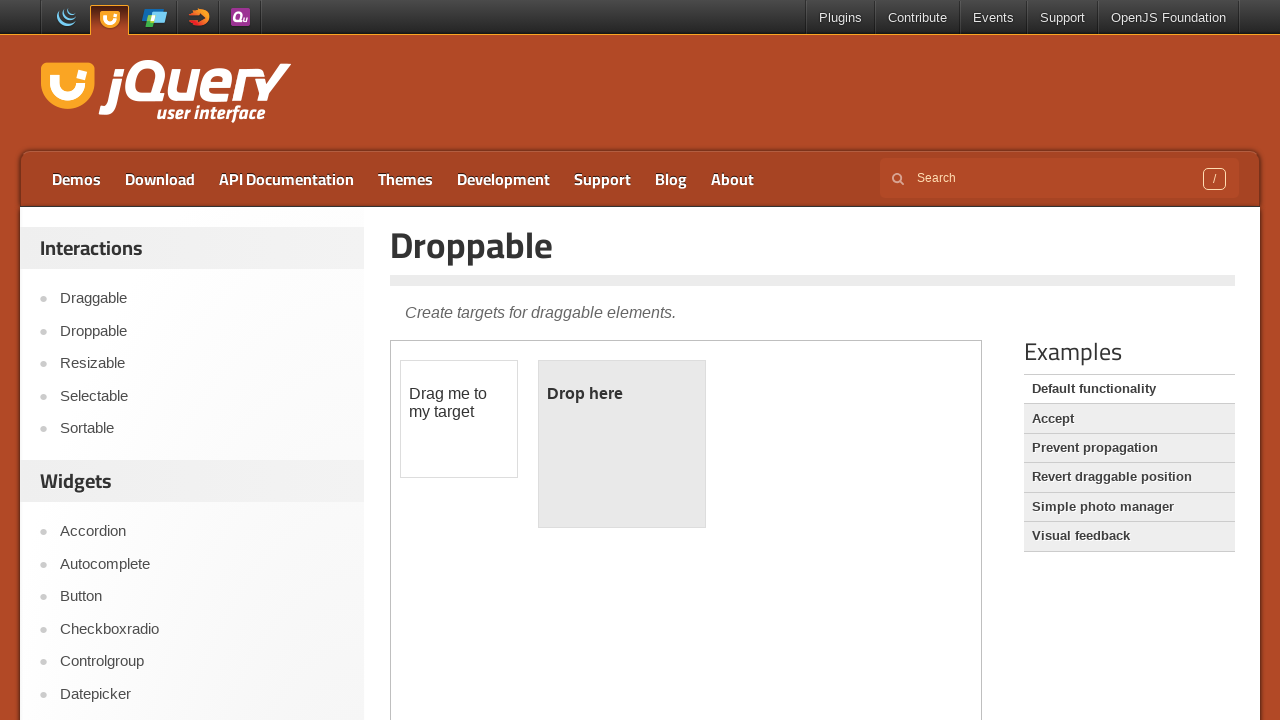

Located iframe containing jQuery UI drag and drop demo
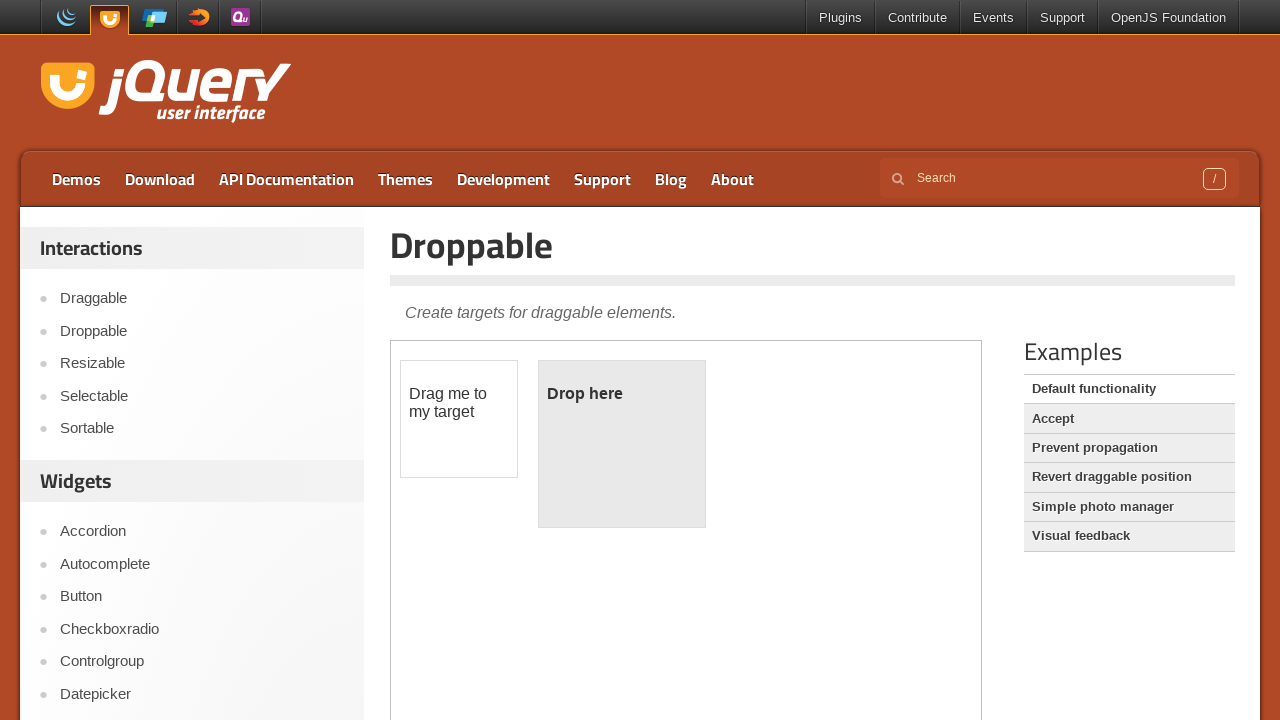

Located draggable element with id 'draggable'
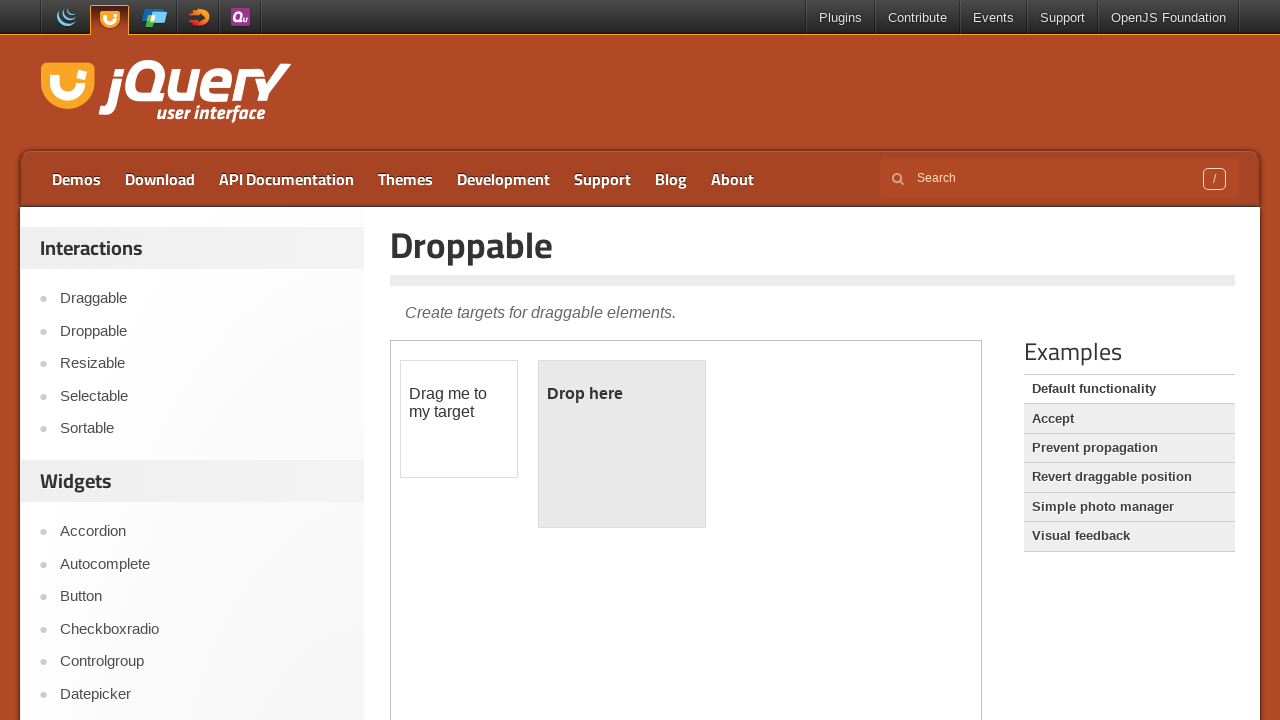

Dragged element 100 pixels to the right at (501, 361)
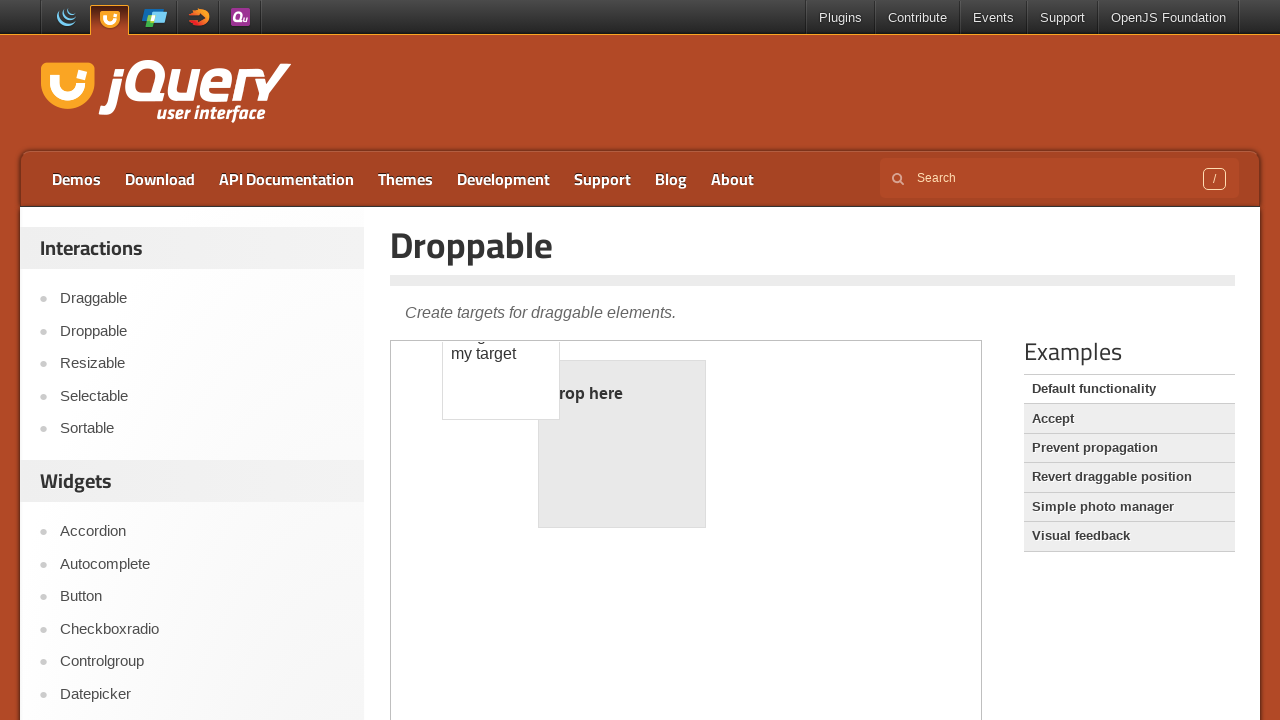

Double clicked draggable element at (501, 361) on xpath=//iframe >> nth=0 >> internal:control=enter-frame >> #draggable
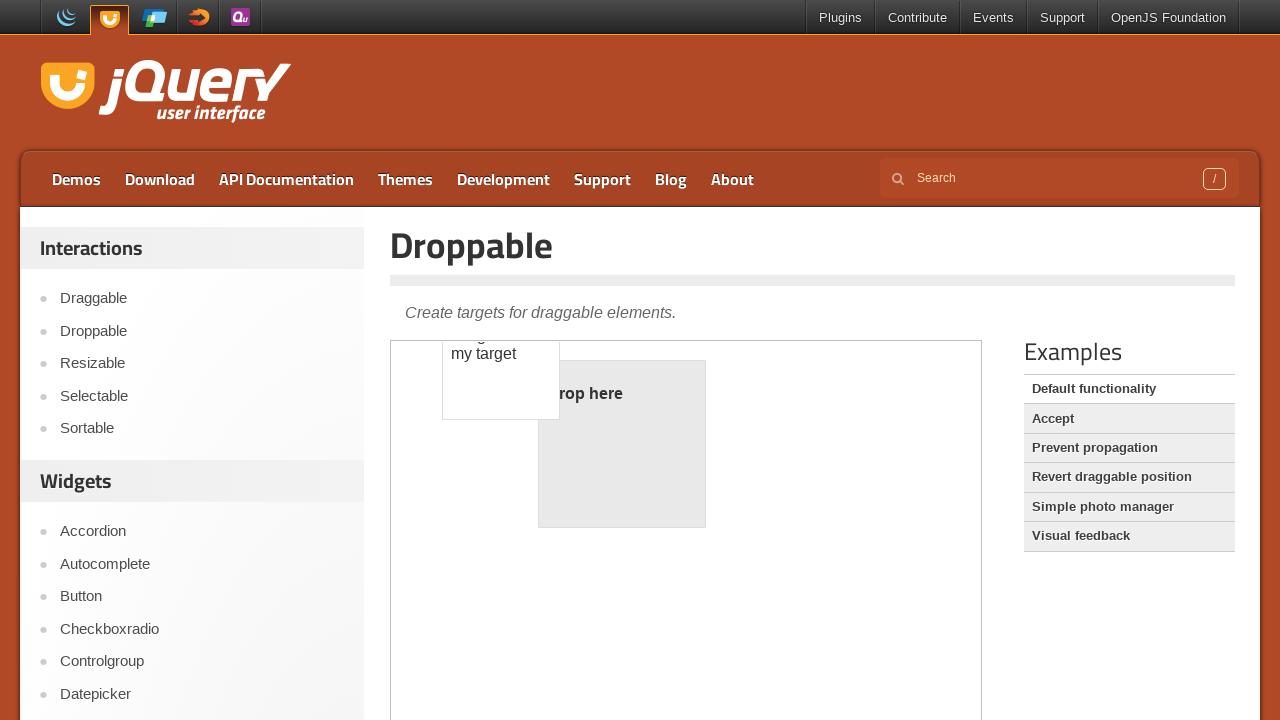

Verified droppable element is visible
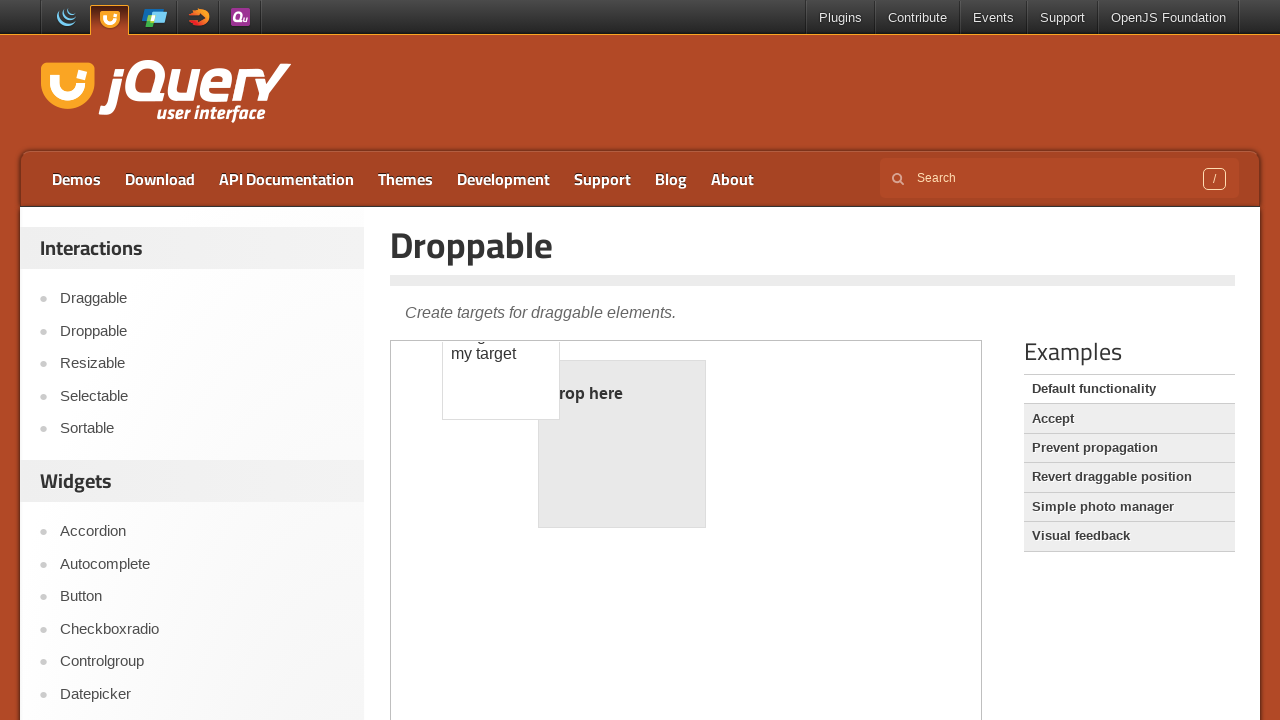

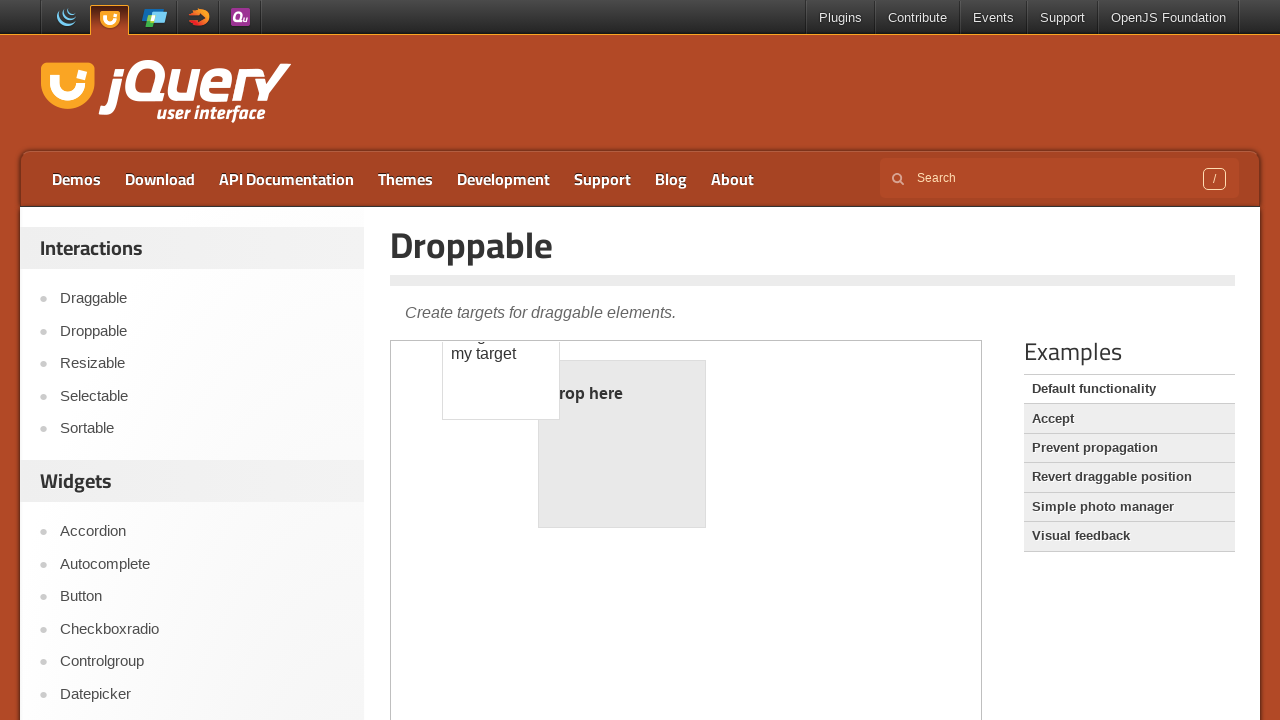